Navigates to a download page and verifies that download links are present and clickable by clicking the first download link.

Starting URL: https://the-internet.herokuapp.com/download

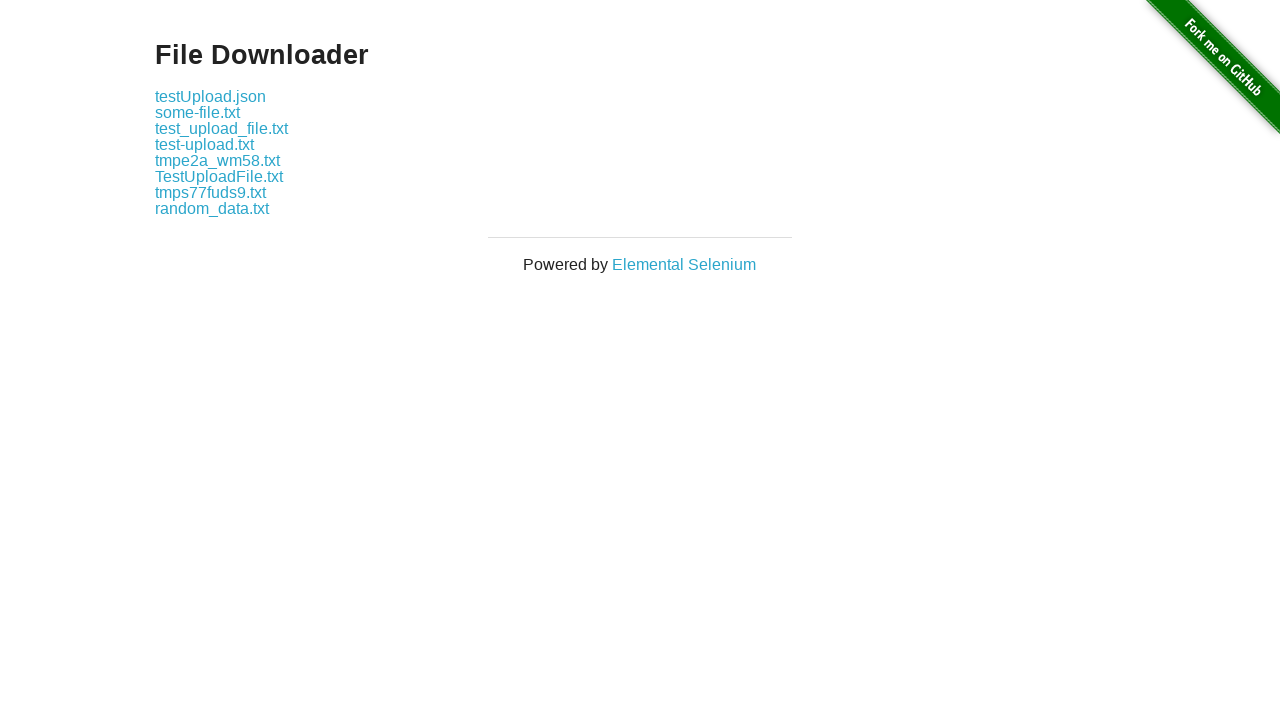

Download links are now visible on the page
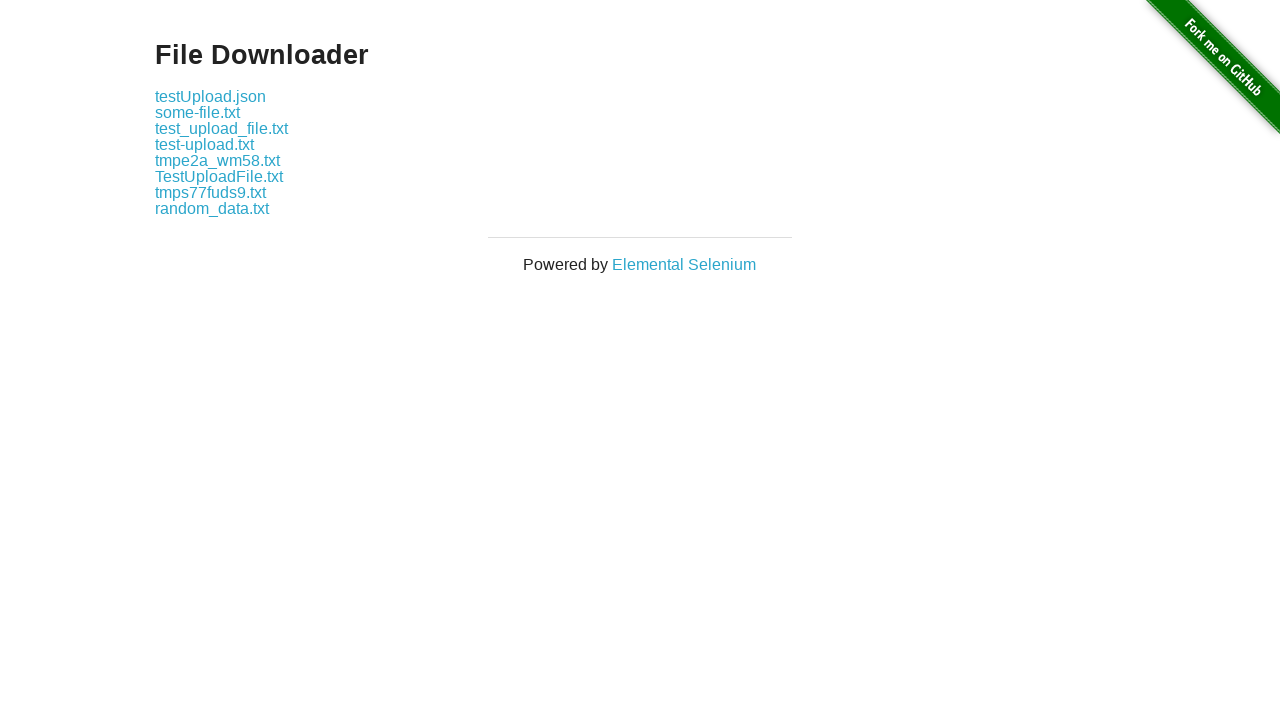

Clicked the first download link at (210, 96) on a[href*='download'] >> nth=0
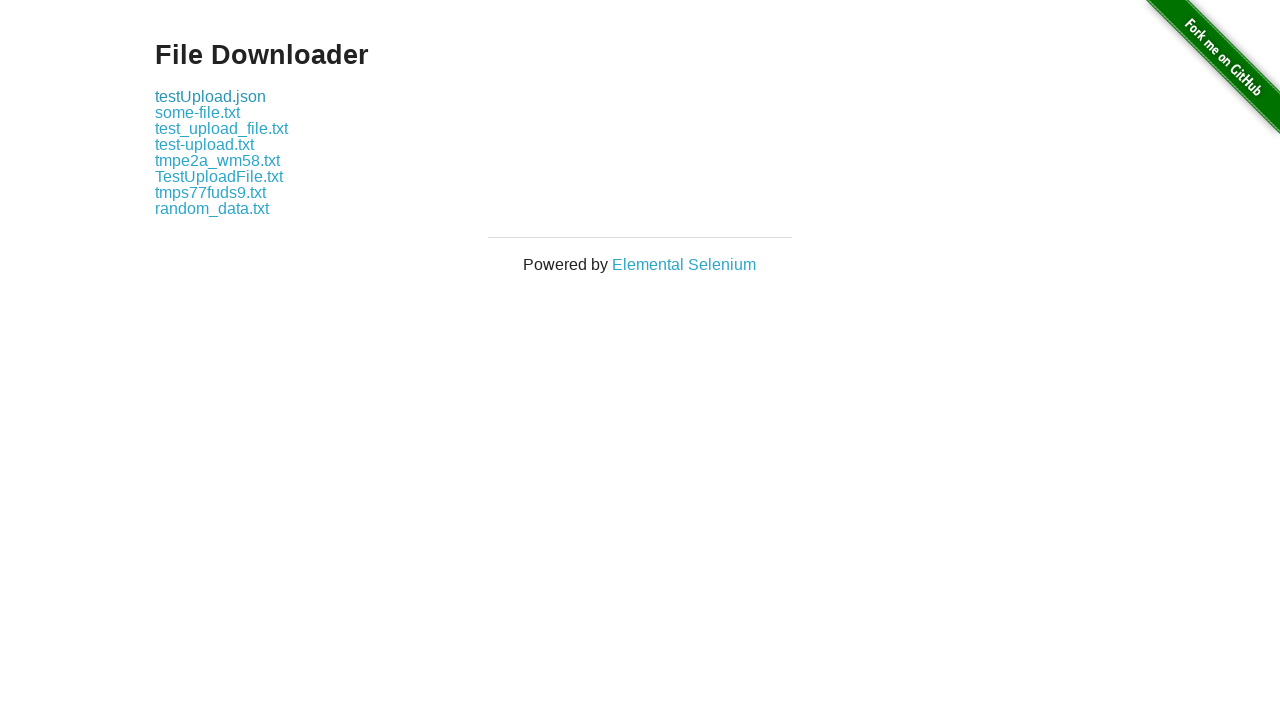

Waited for download click to be processed
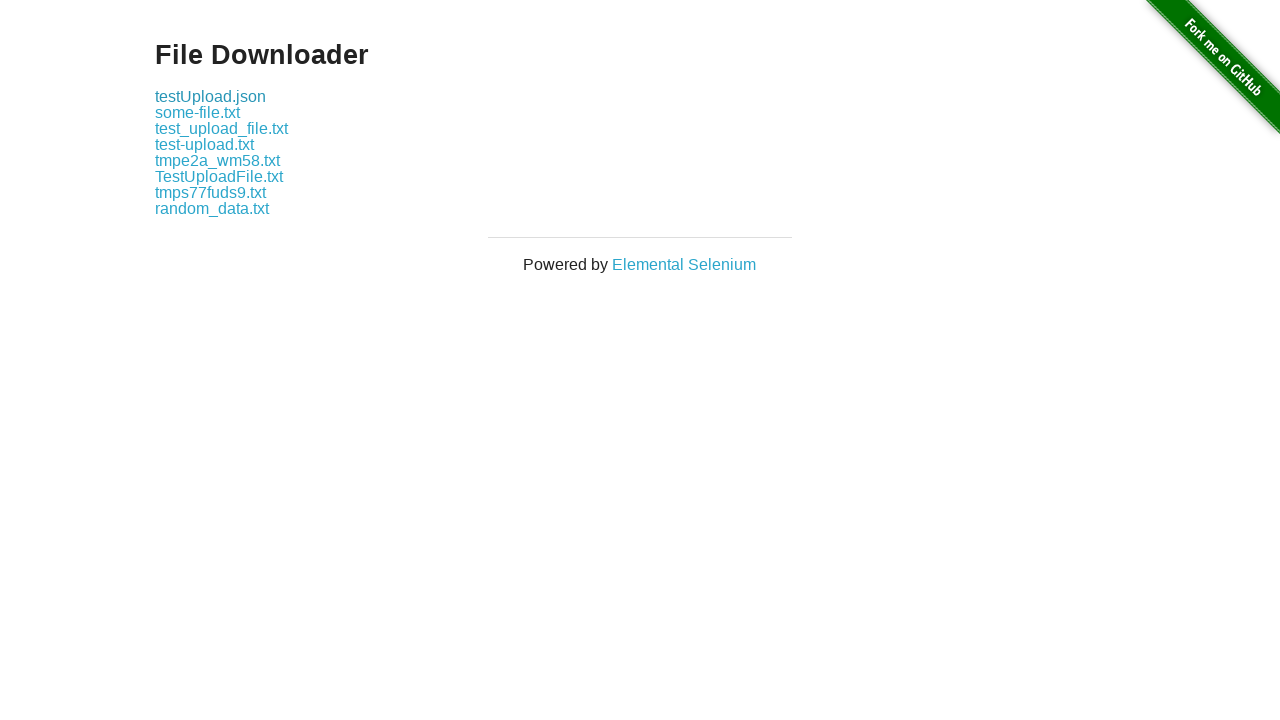

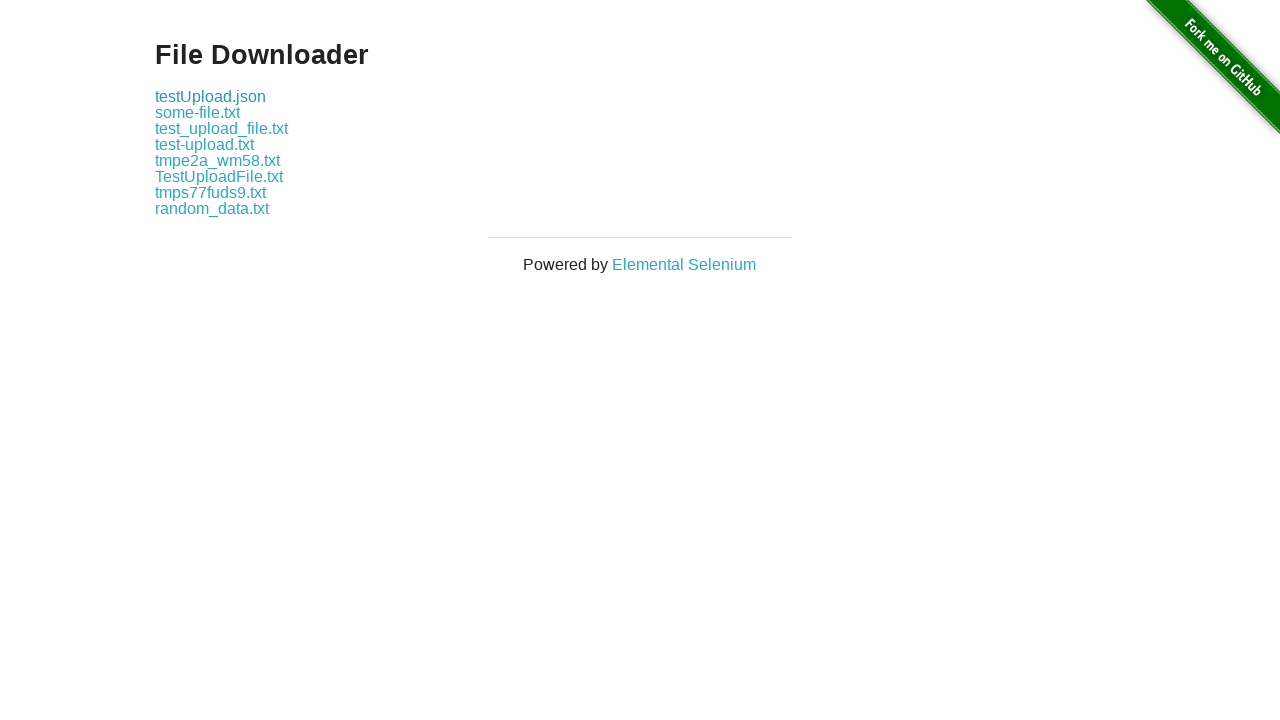